Tests a calculator demo application by entering two numbers, selecting division operation, clicking the calculate button, and verifying the result

Starting URL: http://juliemr.github.io/protractor-demo/

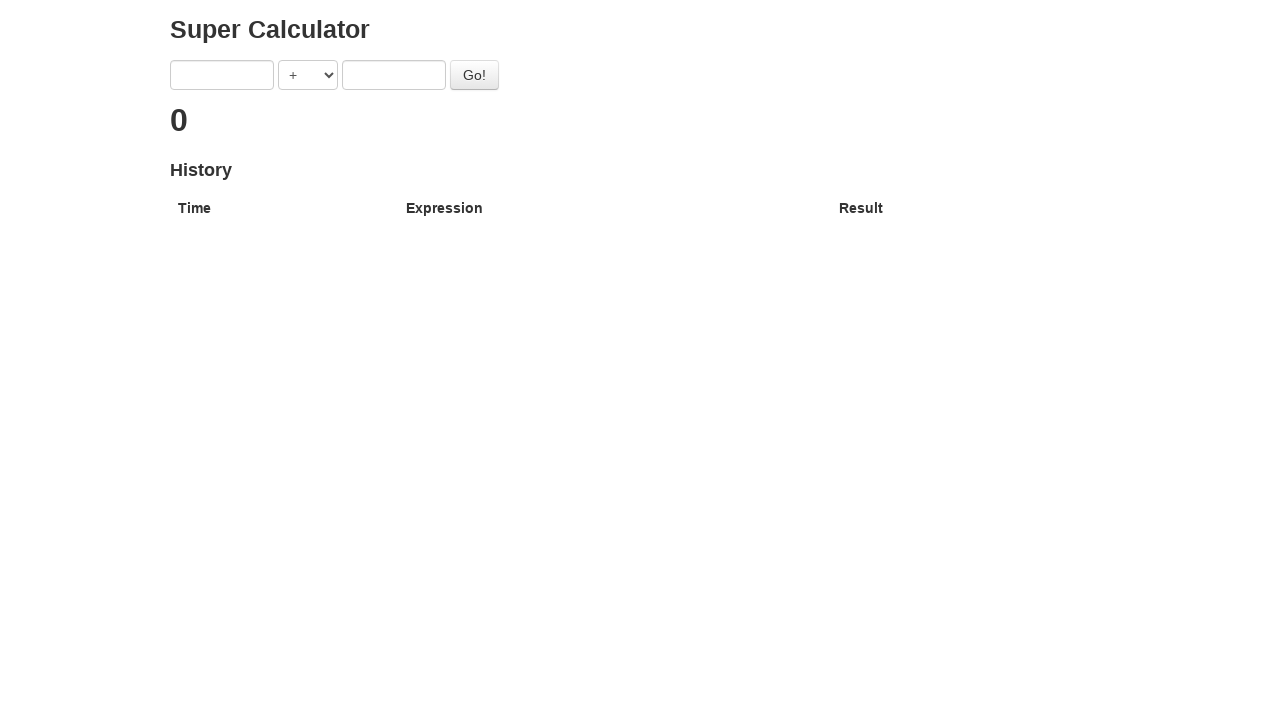

Entered first number 100 in the calculator on [ng-model='first']
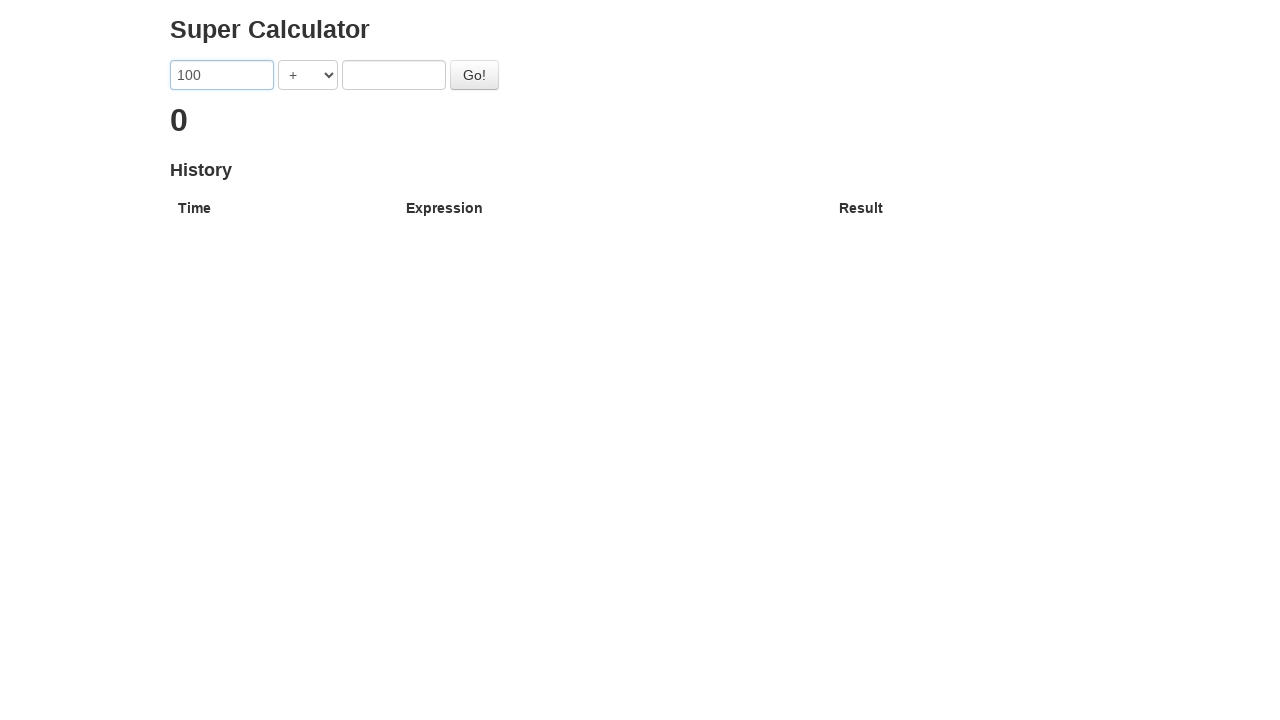

Entered second number 25 in the calculator on [ng-model='second']
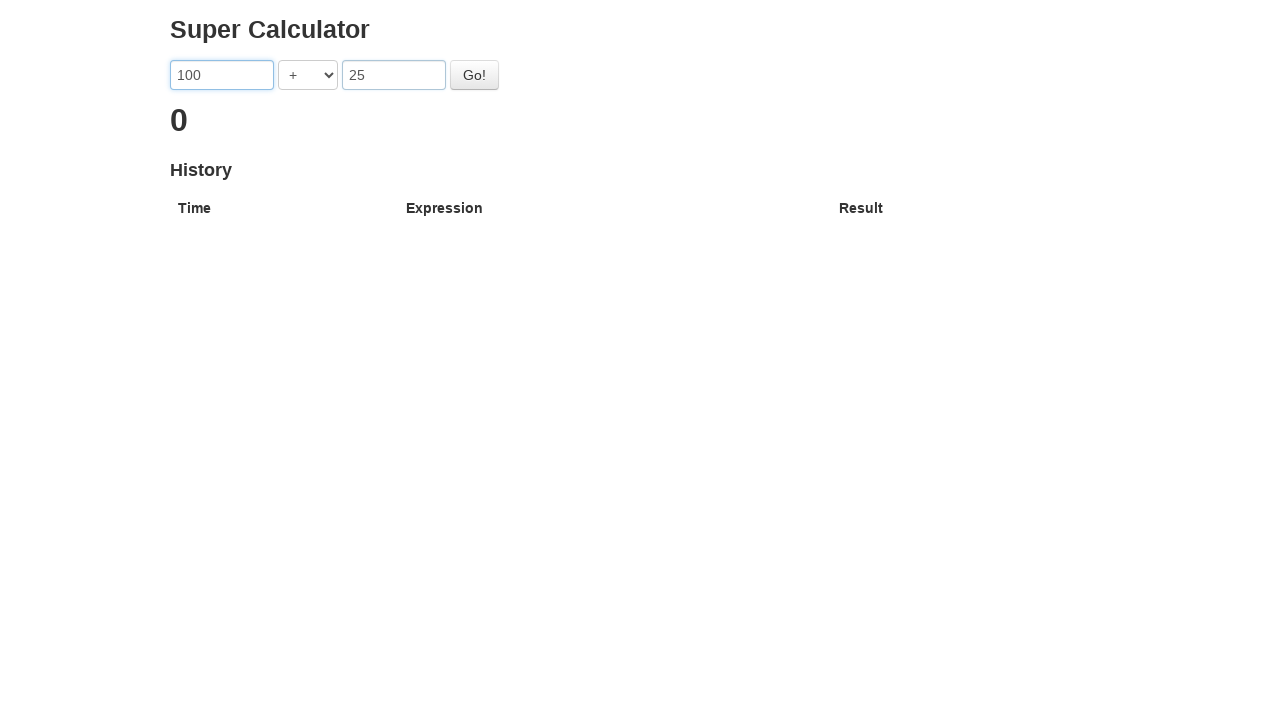

Selected DIVISION operation from dropdown on [ng-model='operator']
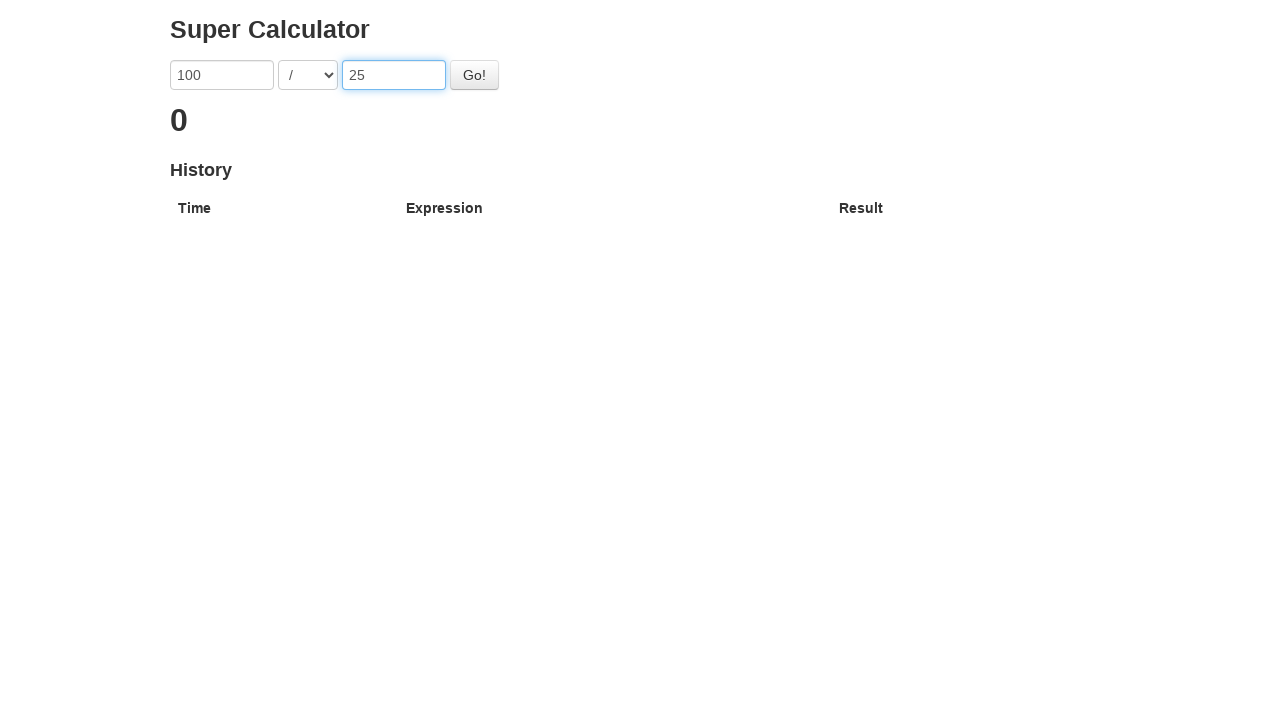

Clicked the Go button to perform division calculation at (474, 75) on .btn
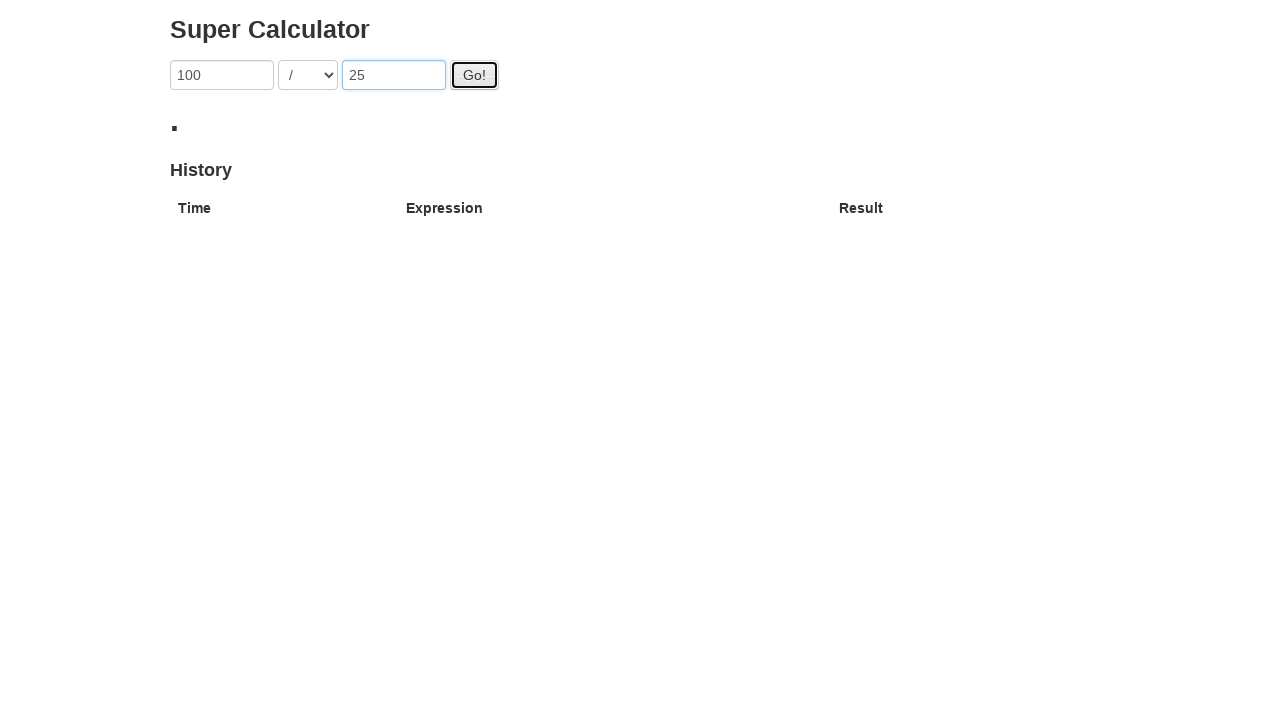

Division result appeared on the page (100 ÷ 25 = 4)
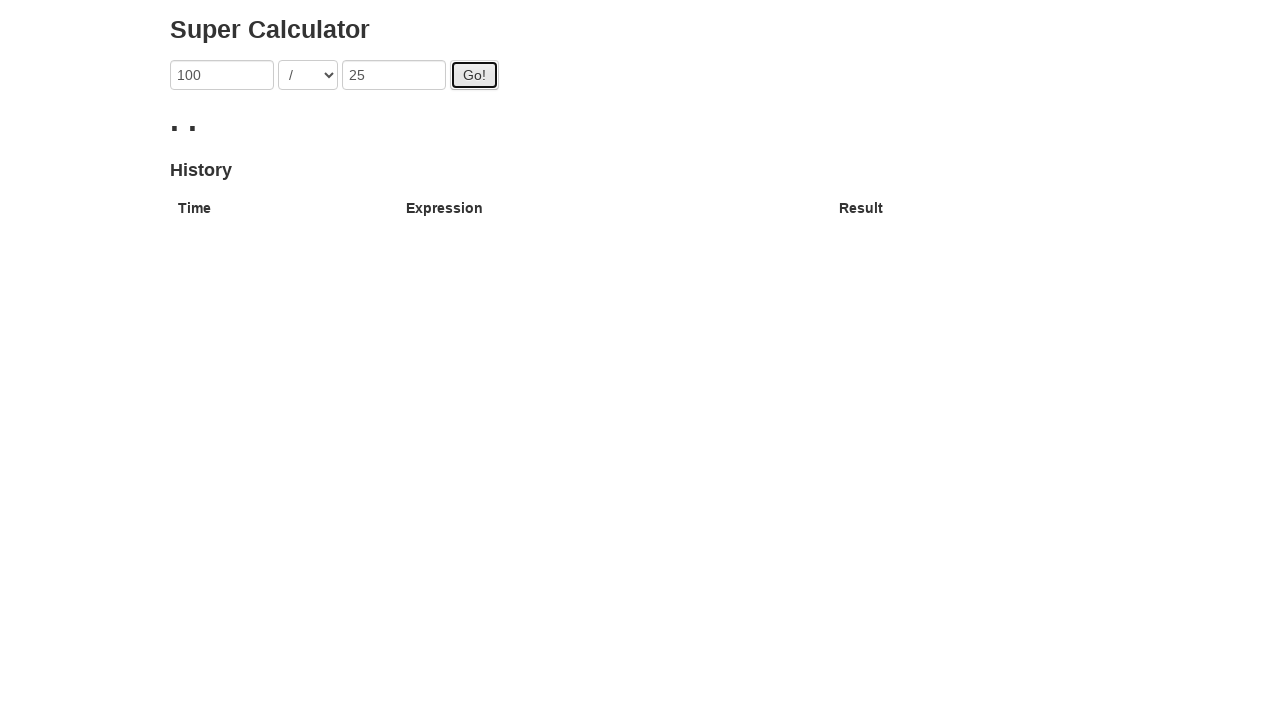

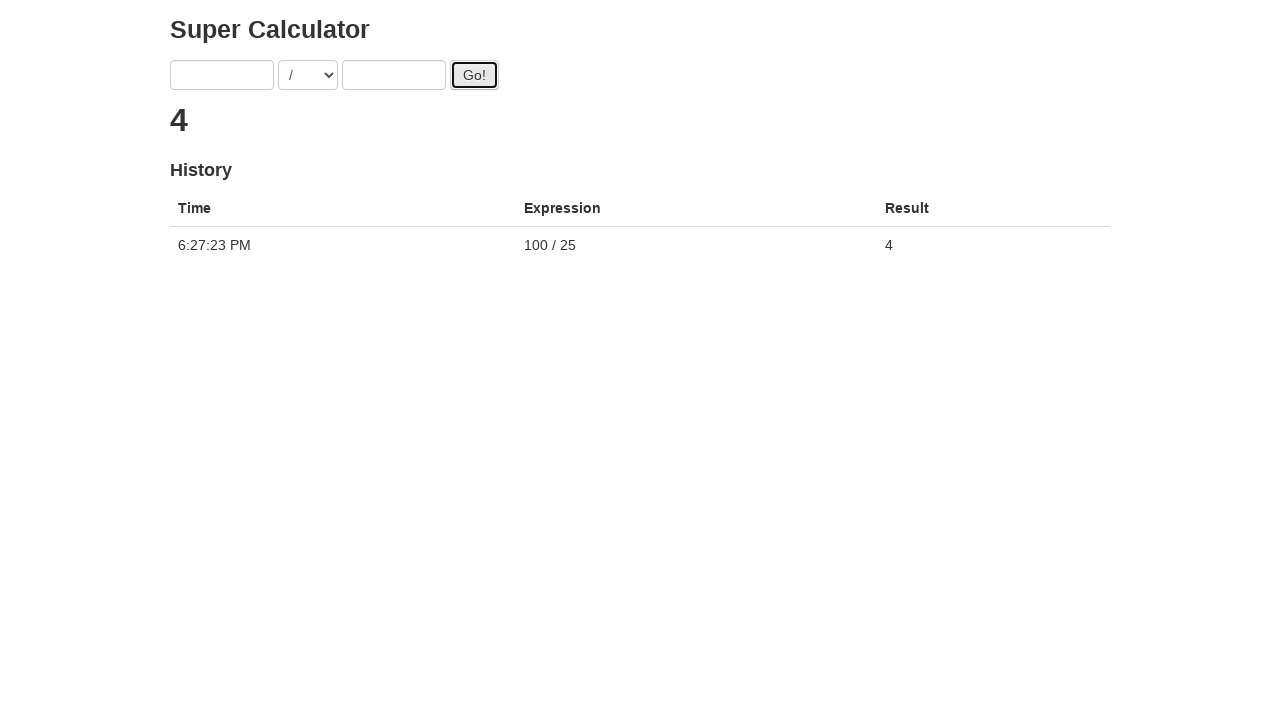